Tests vegetable booking functionality by adding items to cart, searching for products, adding more items, and clicking the cart icon

Starting URL: https://rahulshettyacademy.com/seleniumPractise/#/

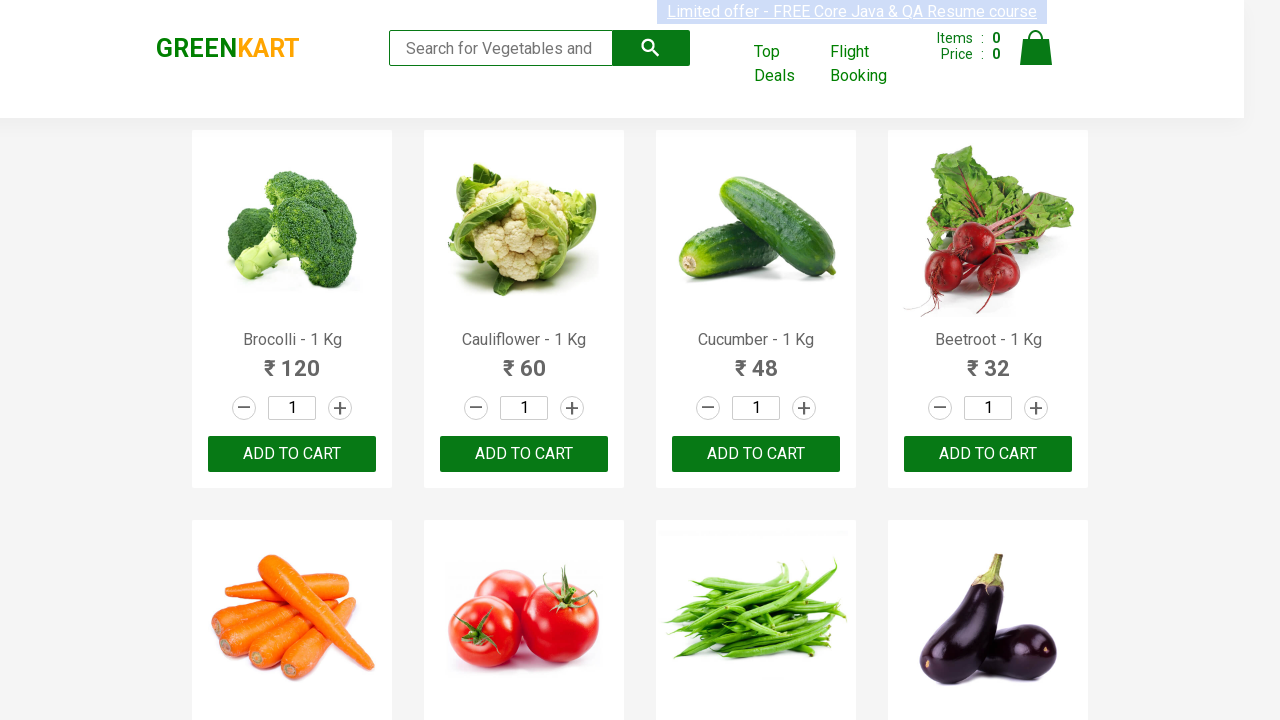

Clicked ADD TO CART button for first item at (292, 454) on xpath=//button[text()='ADD TO CART'][1]
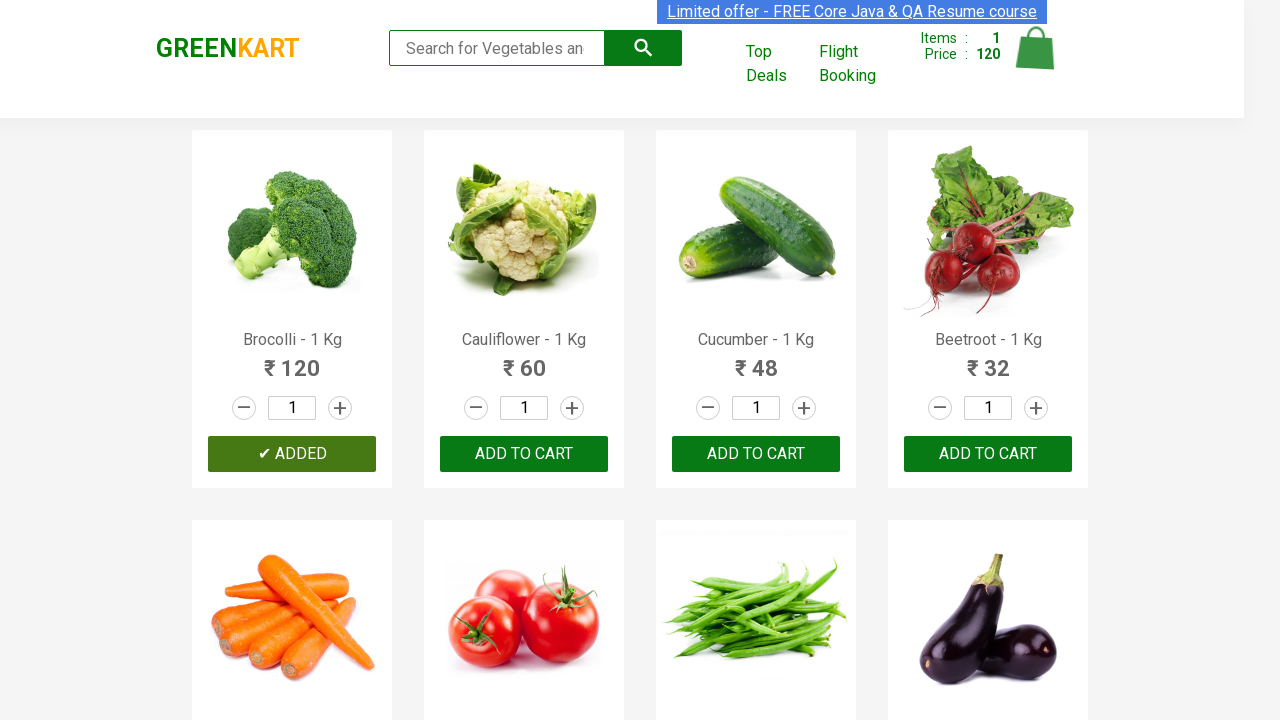

Clicked ADD TO CART button for second item at (756, 454) on (//button[text()='ADD TO CART'])[2]
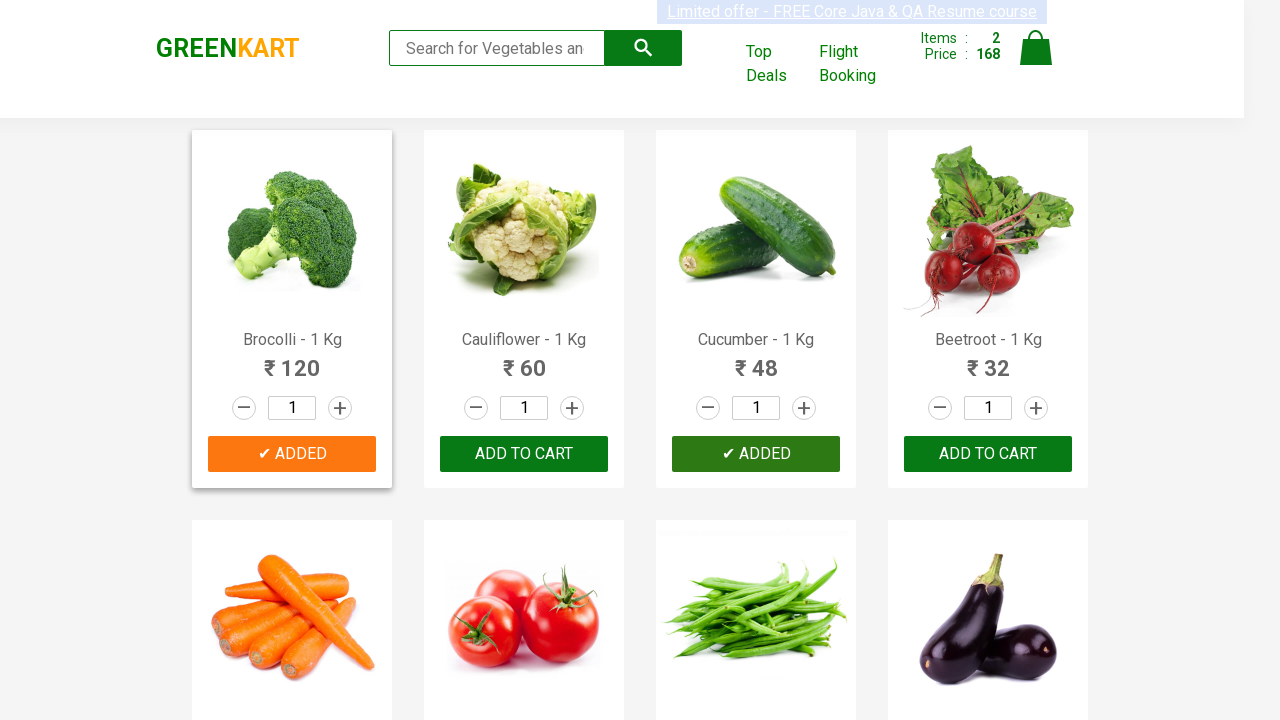

Entered 'Br' in search field to filter products on input[type='search']
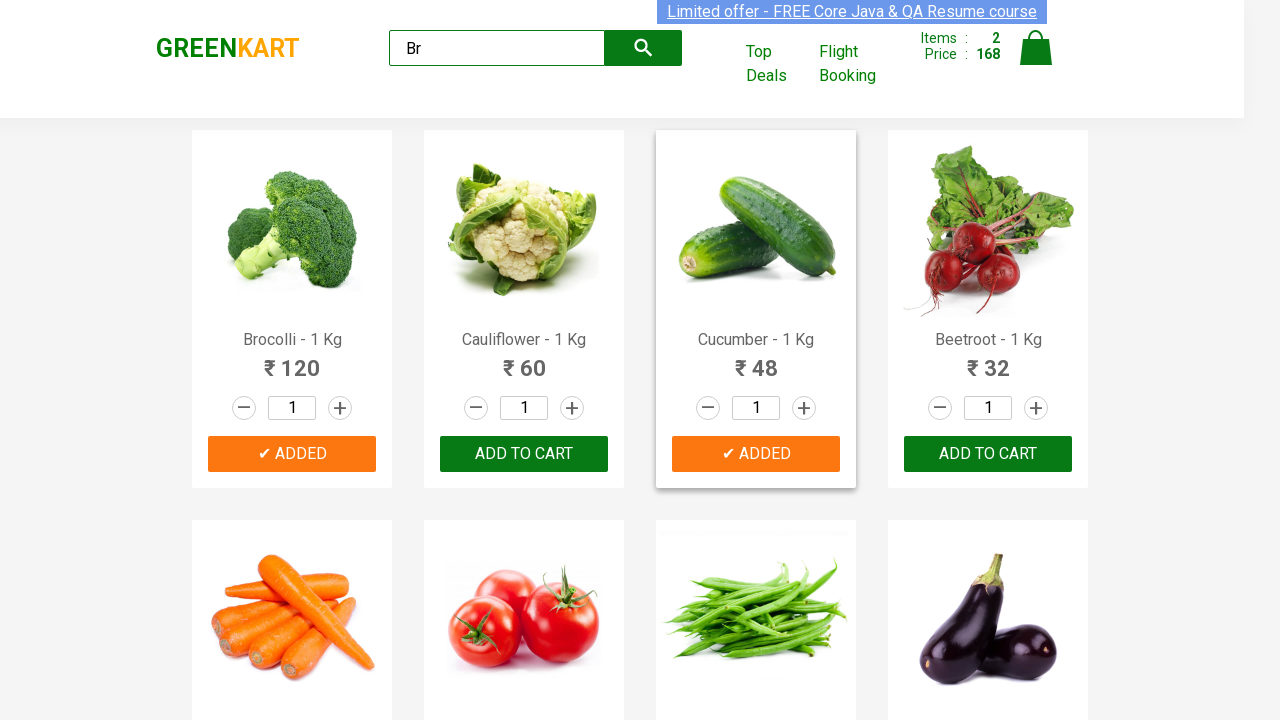

Waited for search results to filter
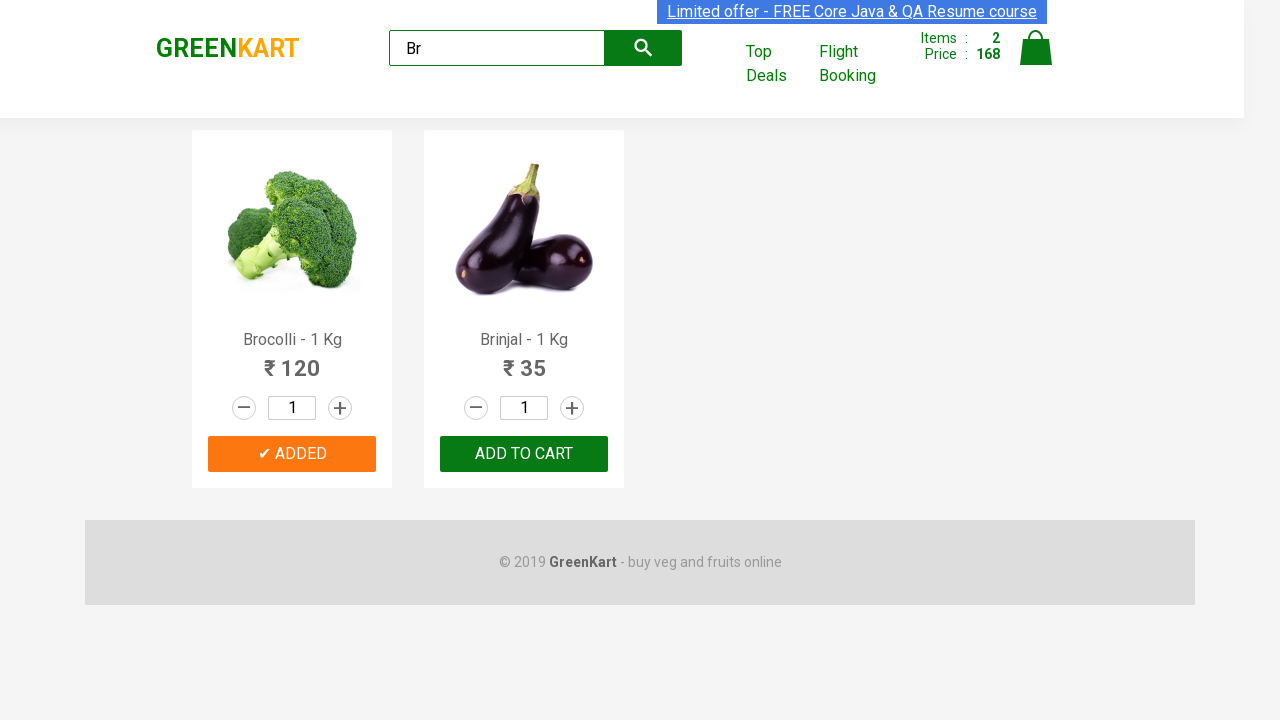

Clicked ADD TO CART button for first filtered item at (524, 454) on (//button[text()='ADD TO CART'])[1]
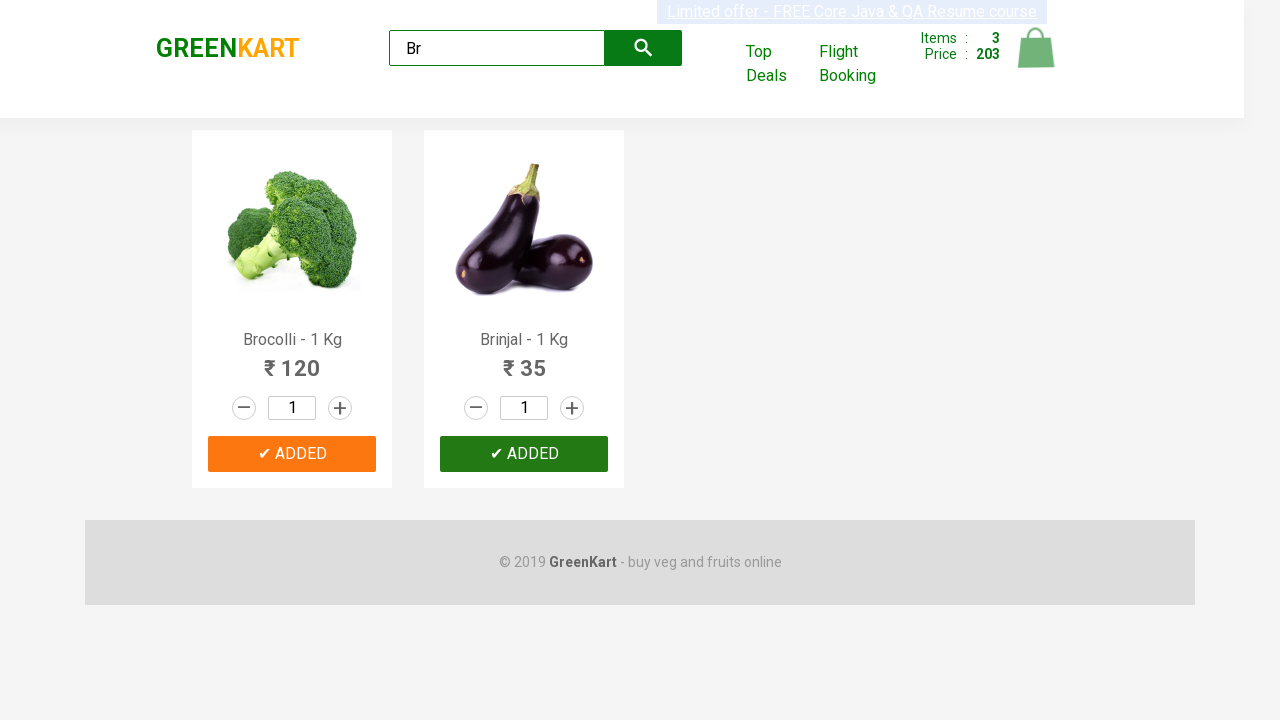

Clicked ADD TO CART button for second filtered item at (524, 454) on (//button[text()='ADD TO CART'])[2]
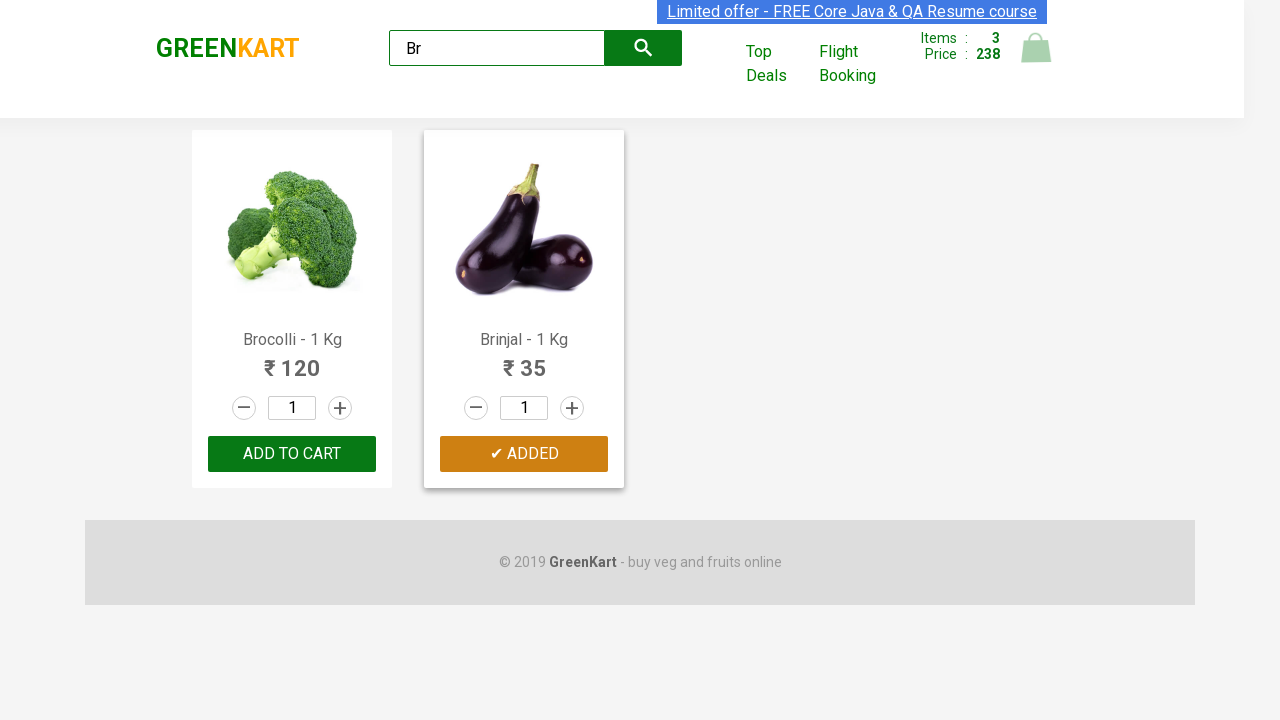

Clicked cart icon to view cart contents at (1036, 59) on a.cart-icon
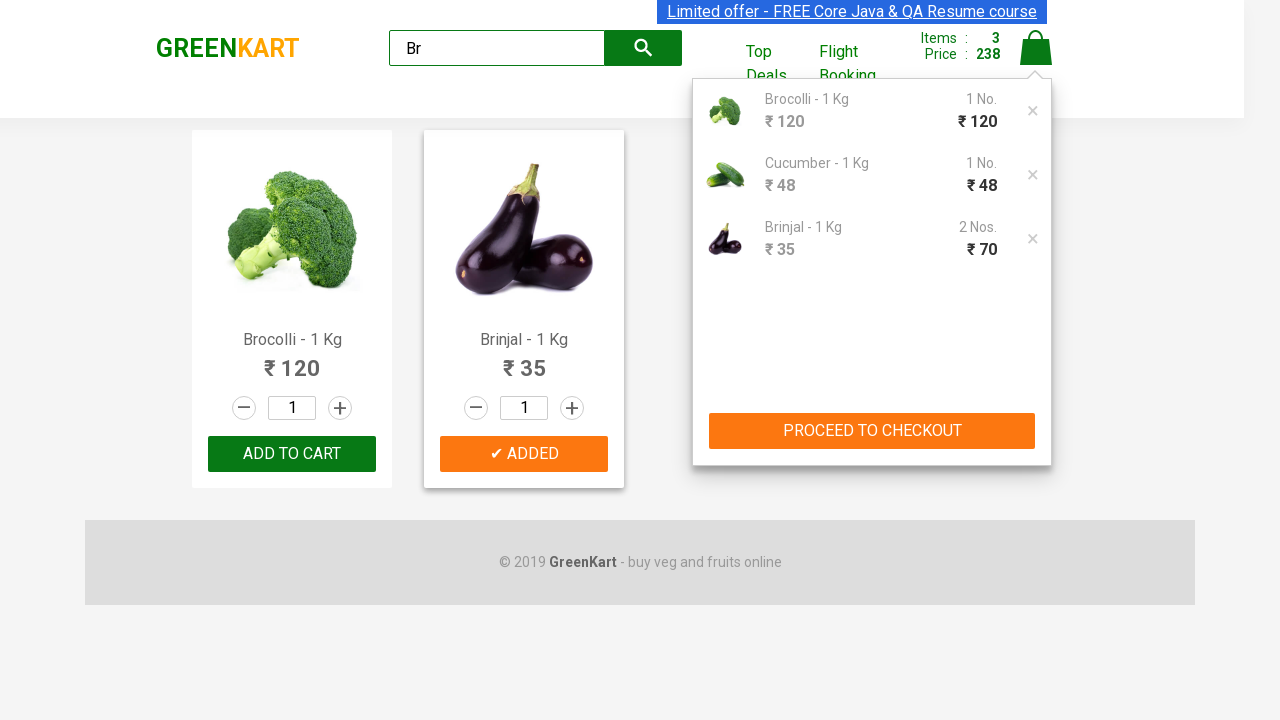

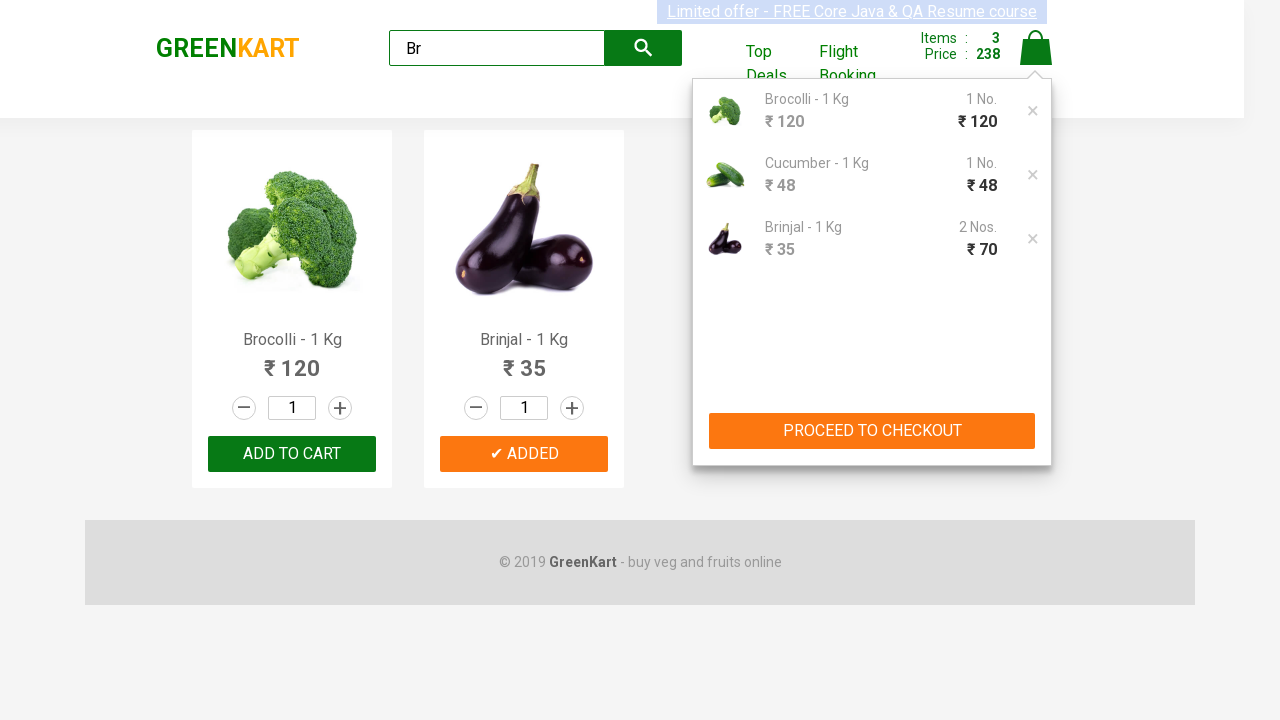